Tests mouse hover action on the "About Us" navigation menu element to verify dropdown functionality

Starting URL: https://www.mountsinai.org/

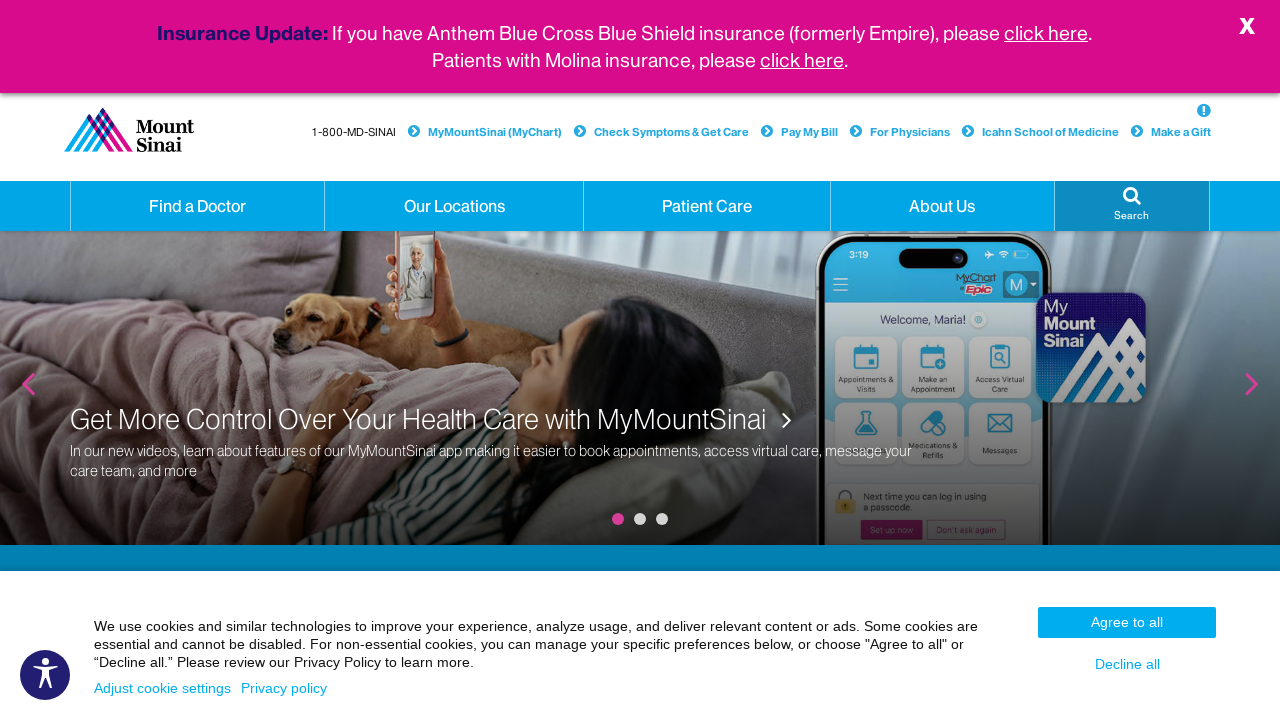

Hovered over 'About Us' navigation menu element to trigger dropdown at (942, 206) on a:has-text('About Us').hidden-xs.dropdown
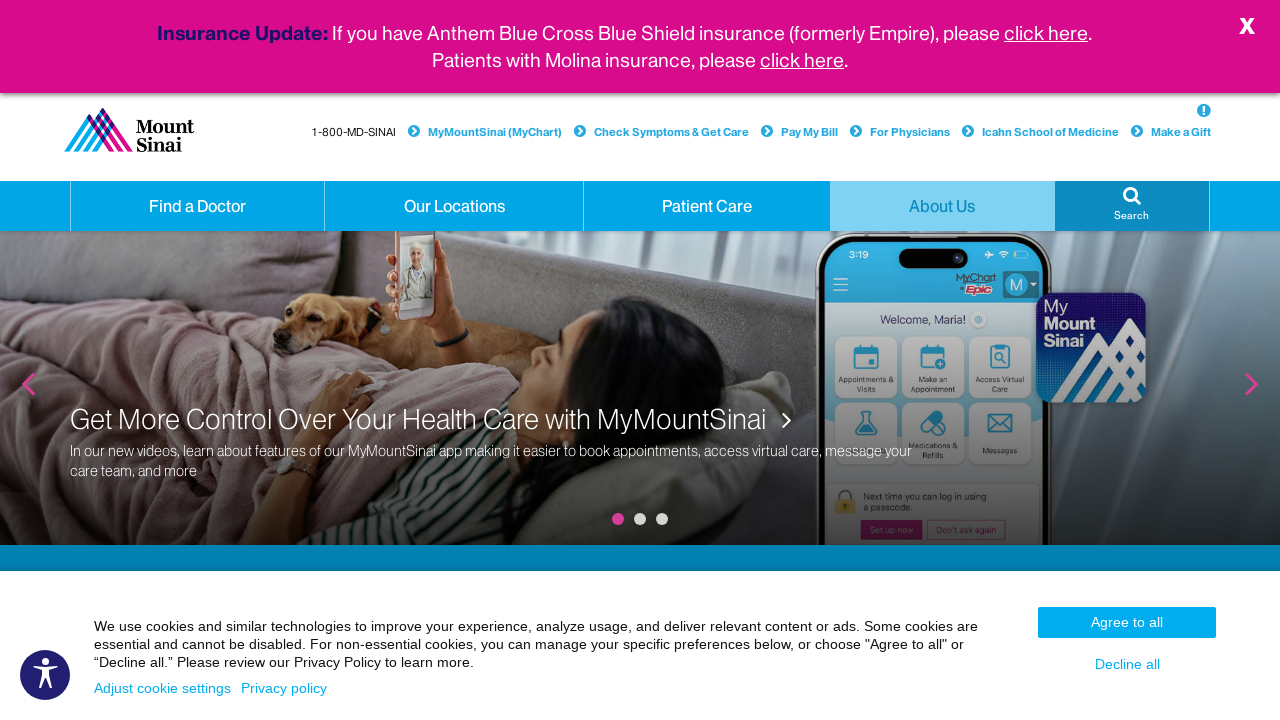

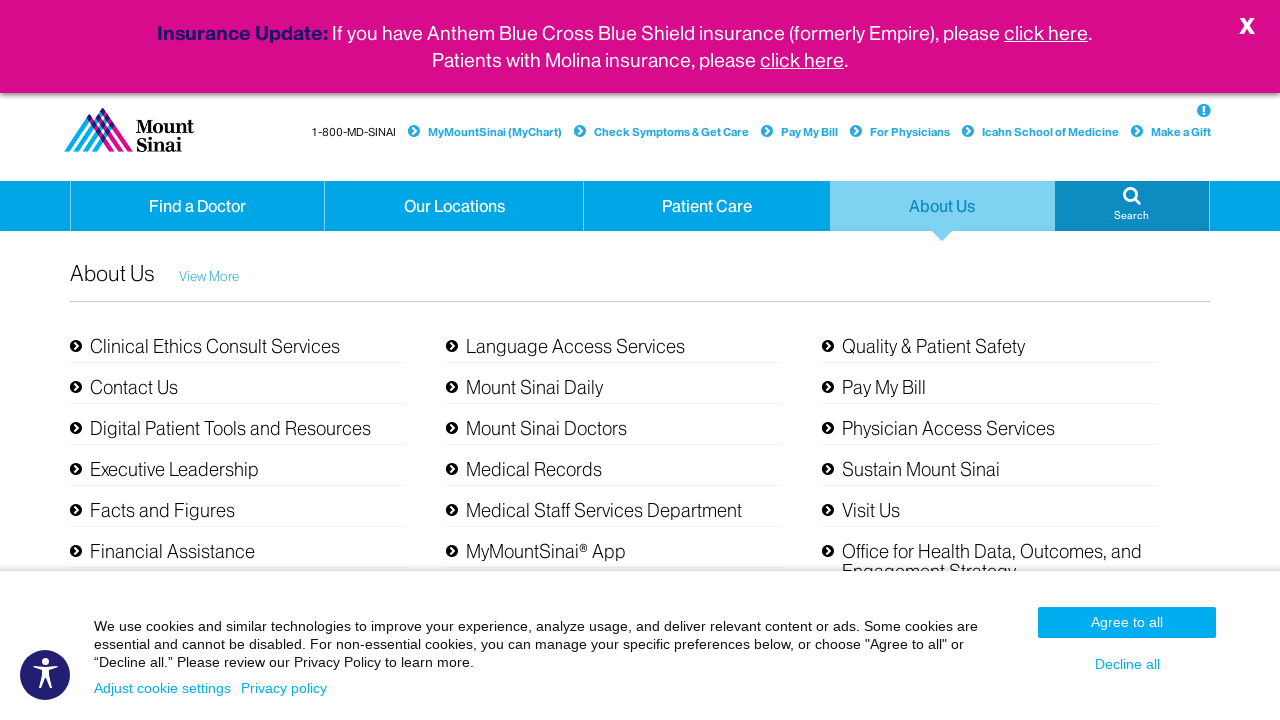